Tests Google Form email field validation with invalid text without @ symbol

Starting URL: https://forms.gle/AaRqwb3iM9xbYev27

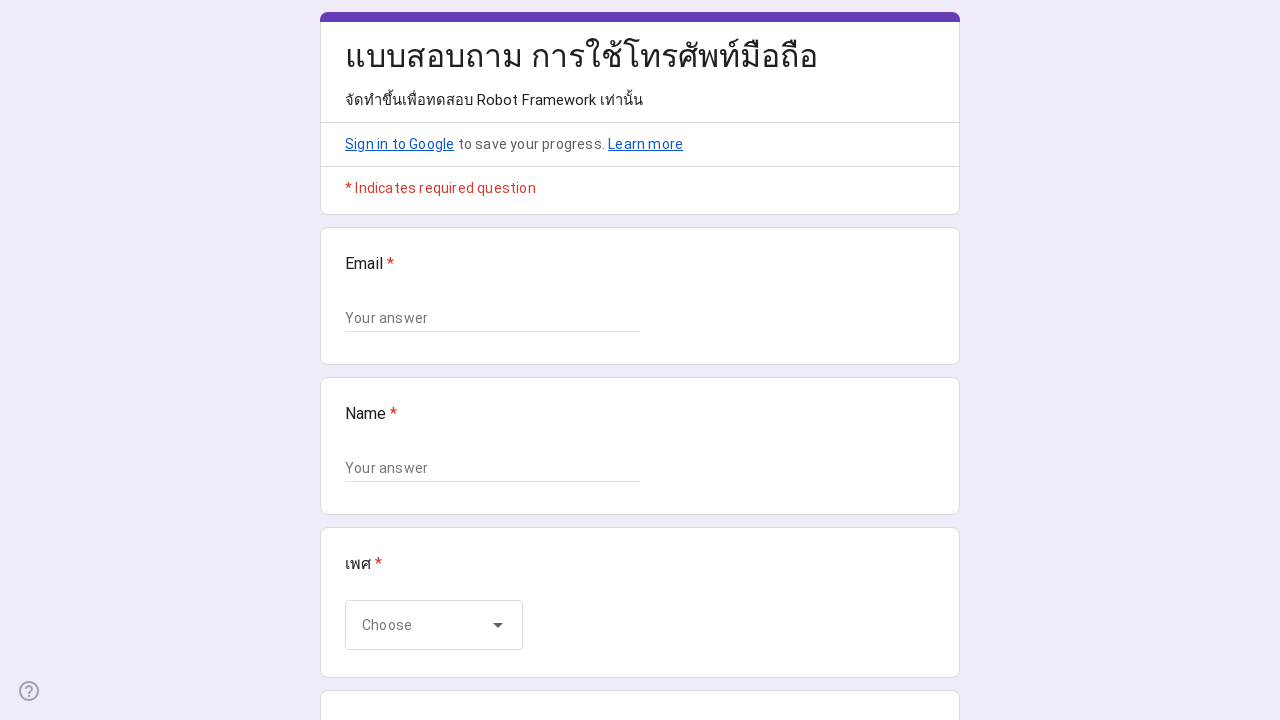

Cleared the email input field on //*[@id="mG61Hd"]/div[2]/div/div[2]/div[1]/div/div/div[2]/div/div[1]/div/div[1]/
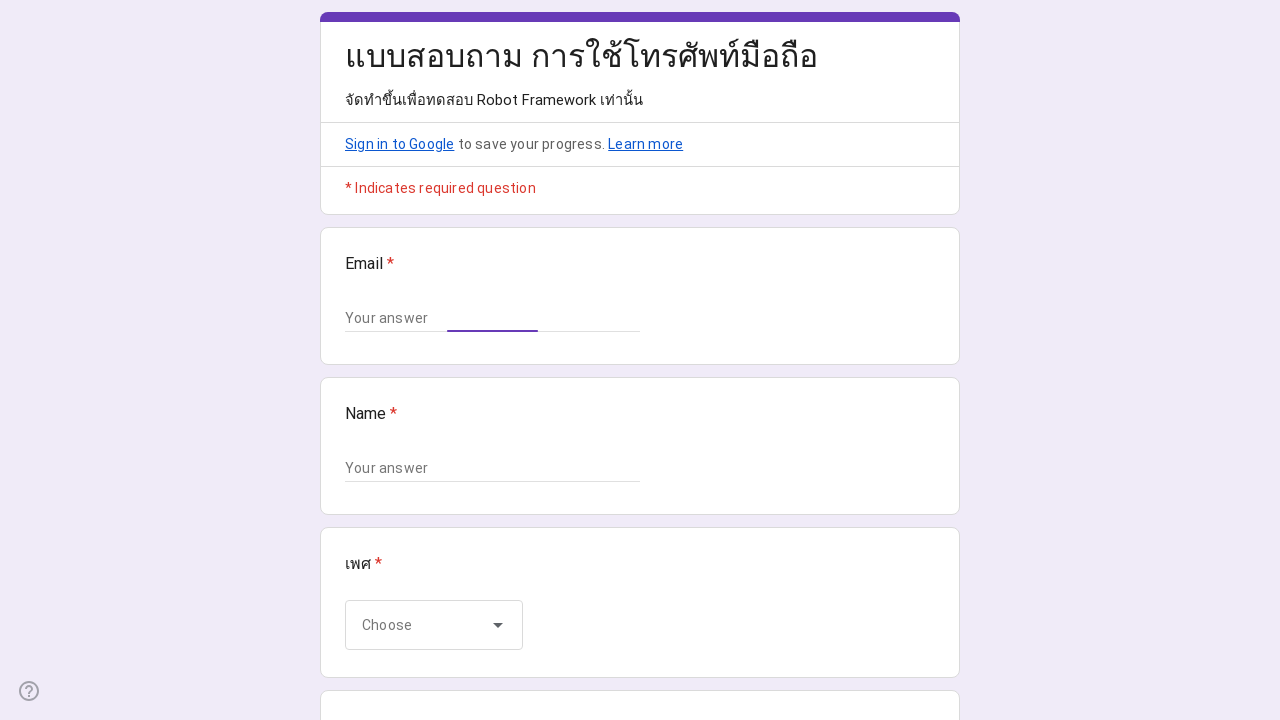

Filled email field with invalid text 'invaliduser.test' (missing @ symbol) on //*[@id="mG61Hd"]/div[2]/div/div[2]/div[1]/div/div/div[2]/div/div[1]/div/div[1]/
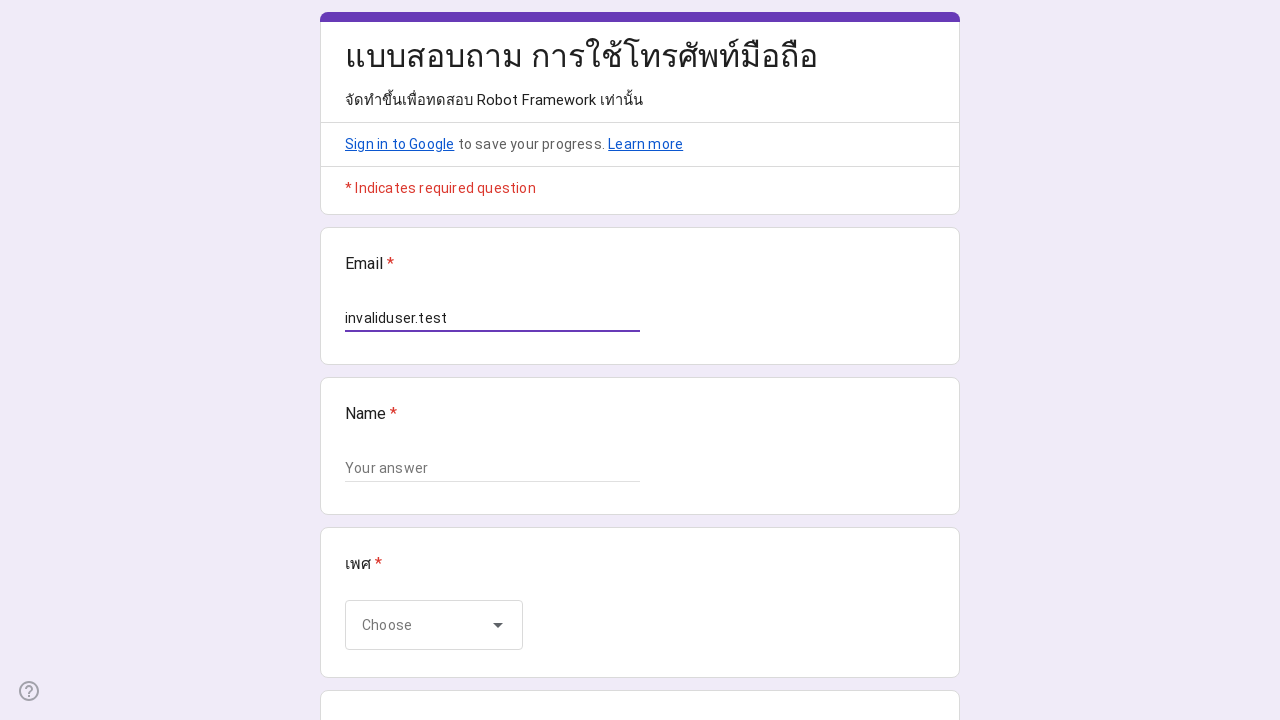

Clicked outside email field to trigger validation at (640, 296) on xpath=//*[@id="mG61Hd"]/div[2]/div/div[2]/div[1]/div/div
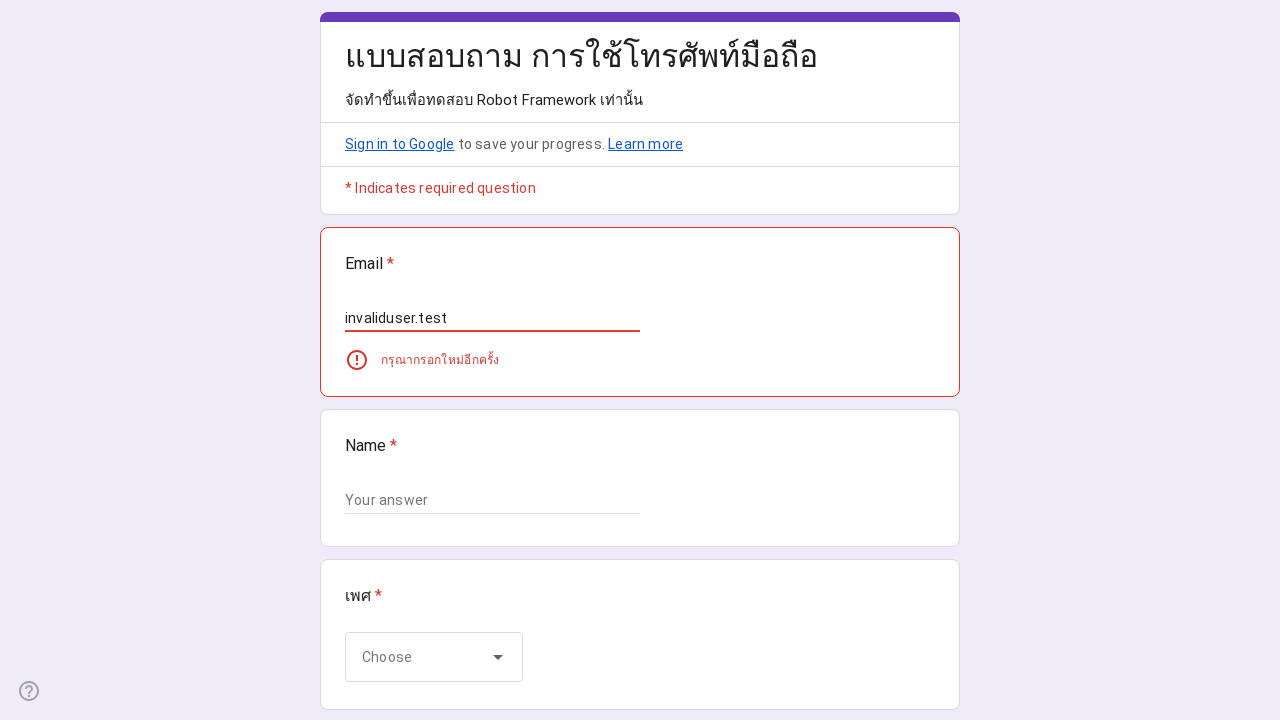

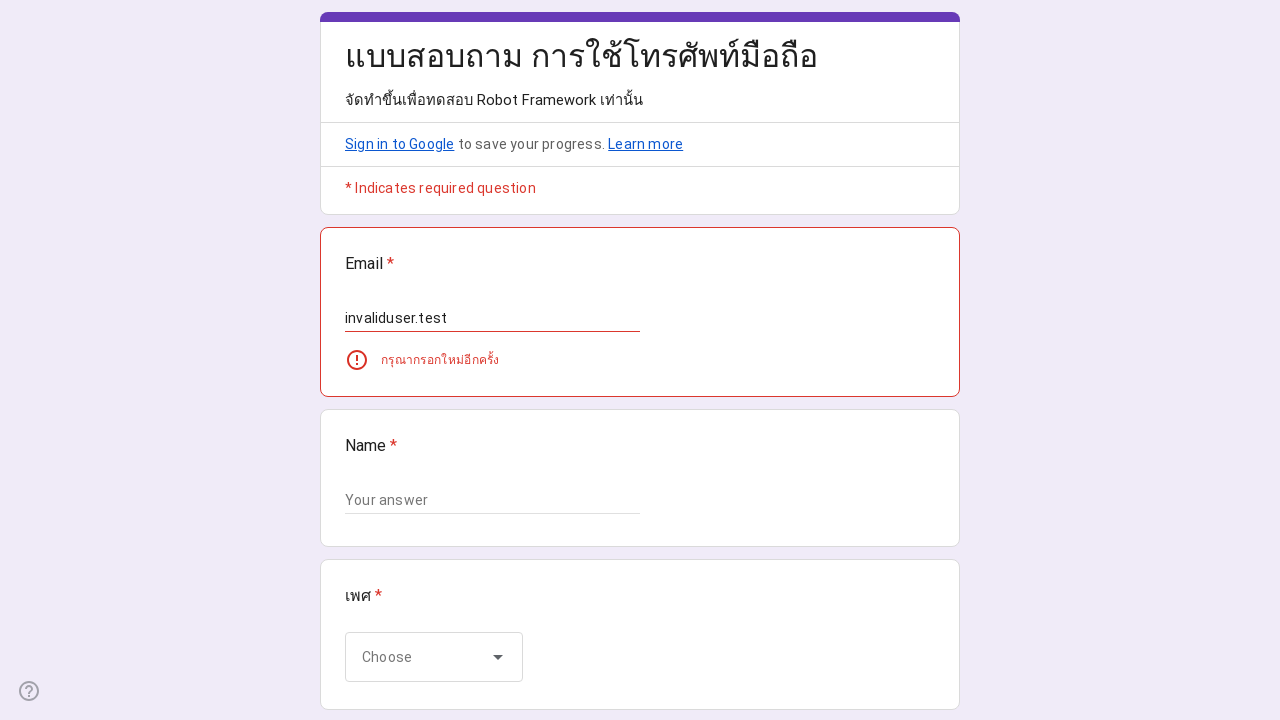